Tests opting out of A/B tests by adding an opt-out cookie after visiting the page, then refreshing to verify the page shows "No A/B Test" heading

Starting URL: http://the-internet.herokuapp.com/abtest

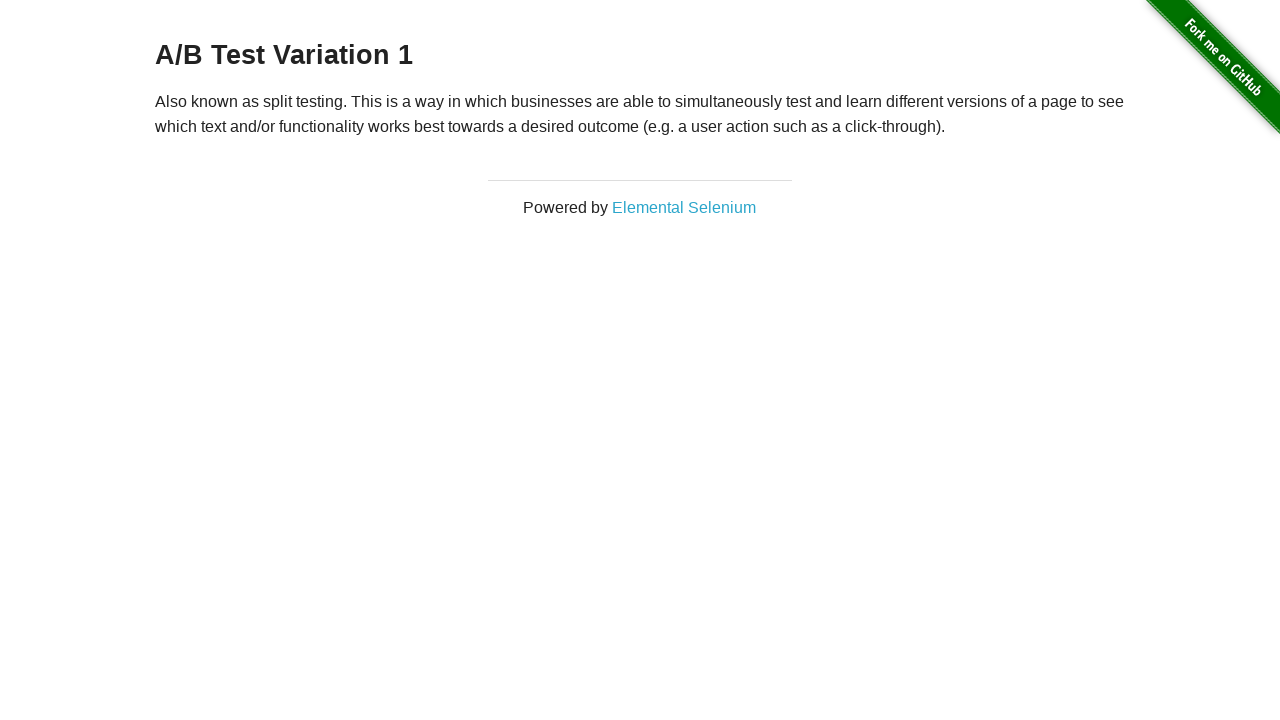

Located h3 heading element
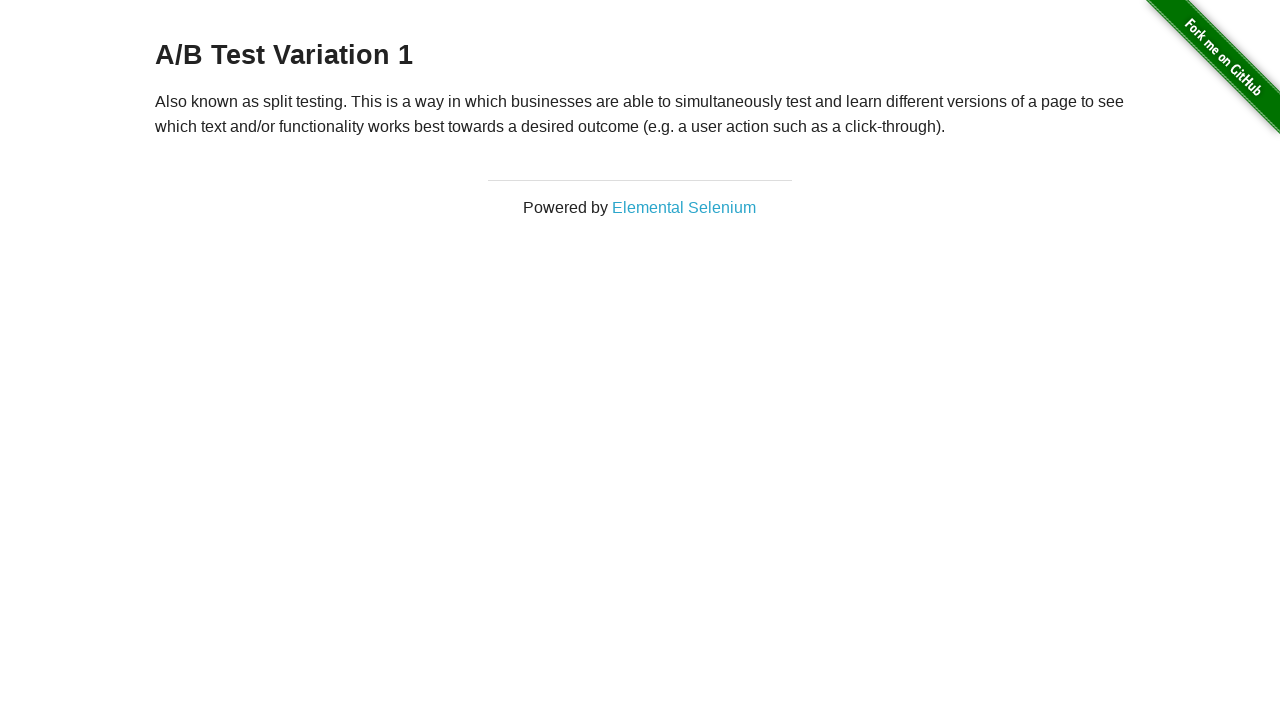

Retrieved heading text content
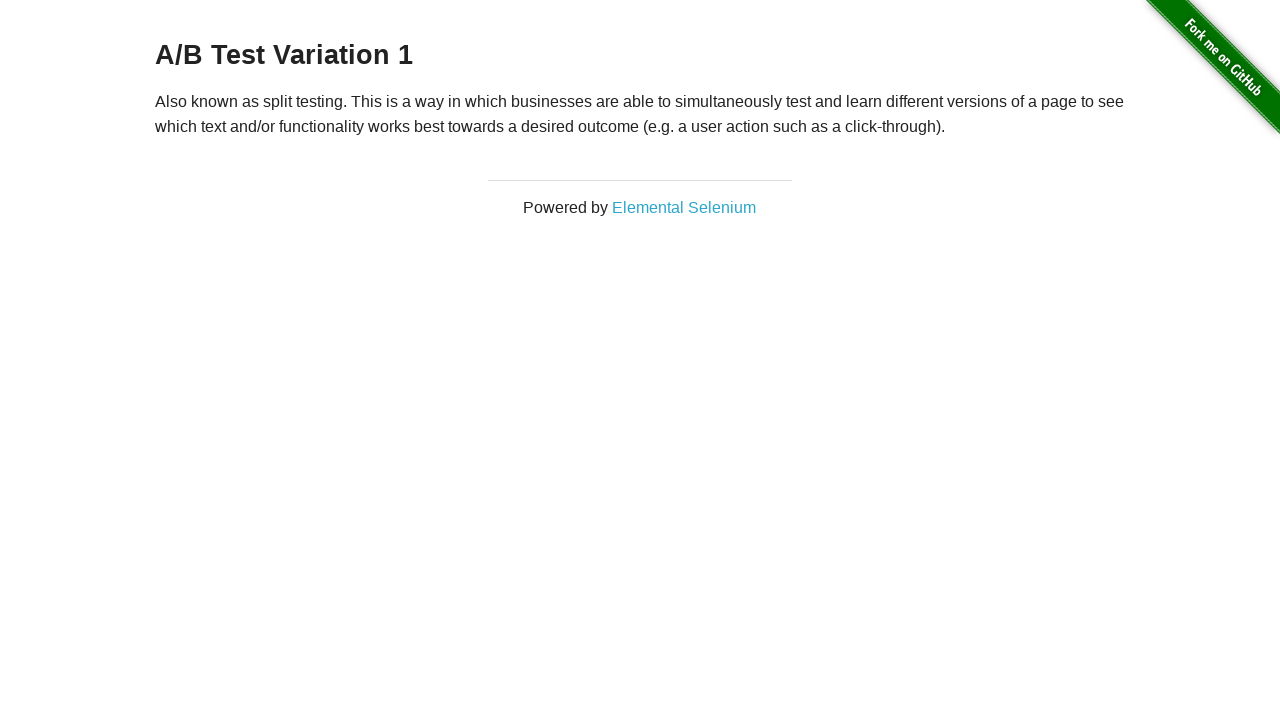

Verified initial heading starts with 'A/B Test'
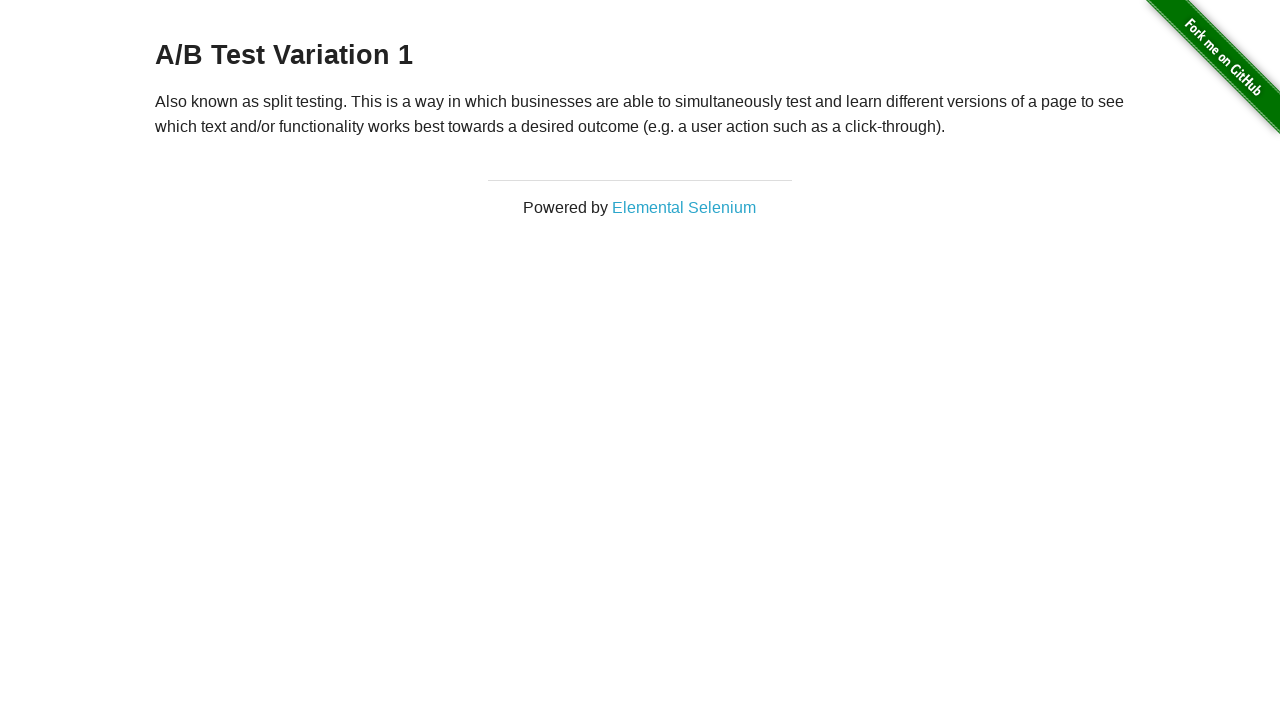

Added optimizelyOptOut cookie with value 'true'
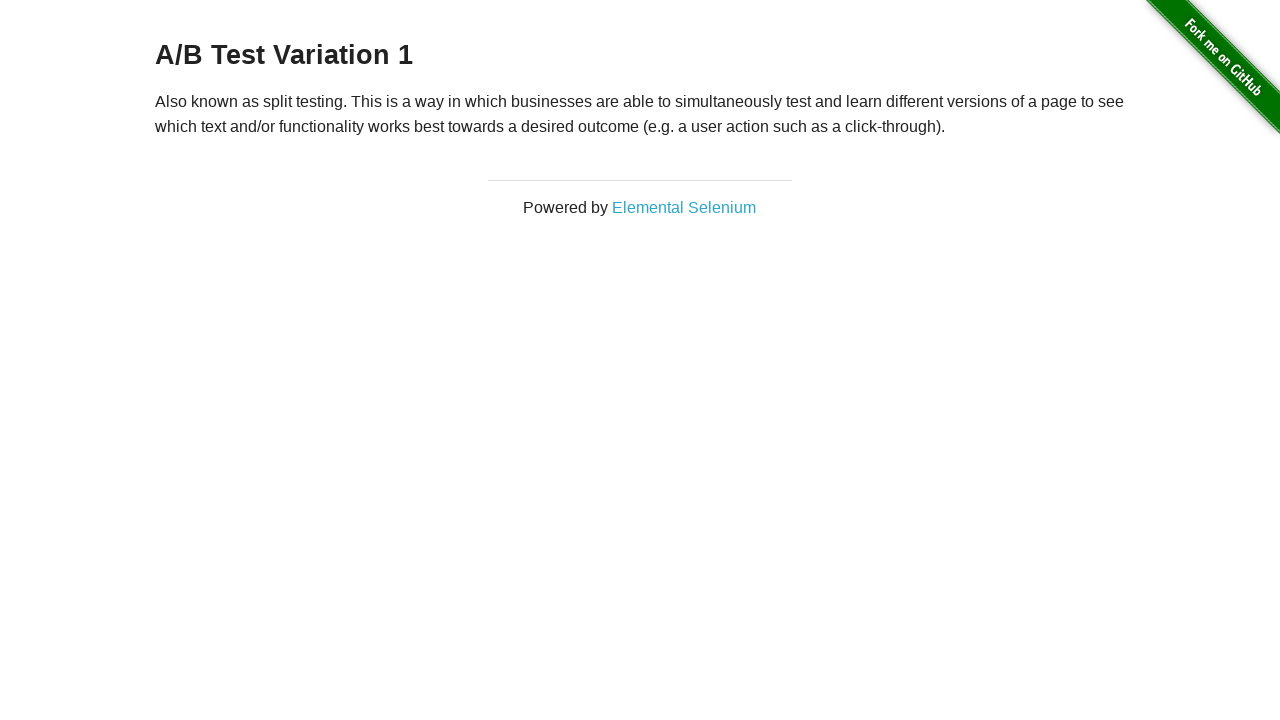

Reloaded page after adding opt-out cookie
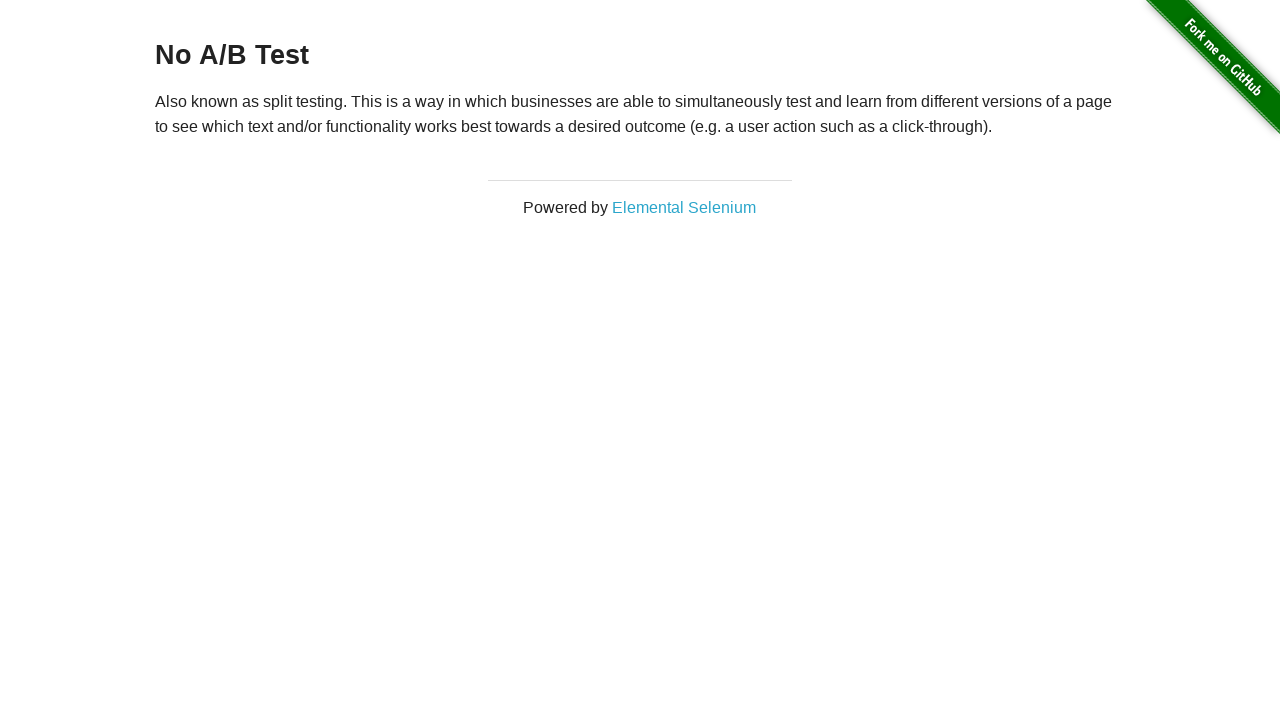

Retrieved heading text content after page reload
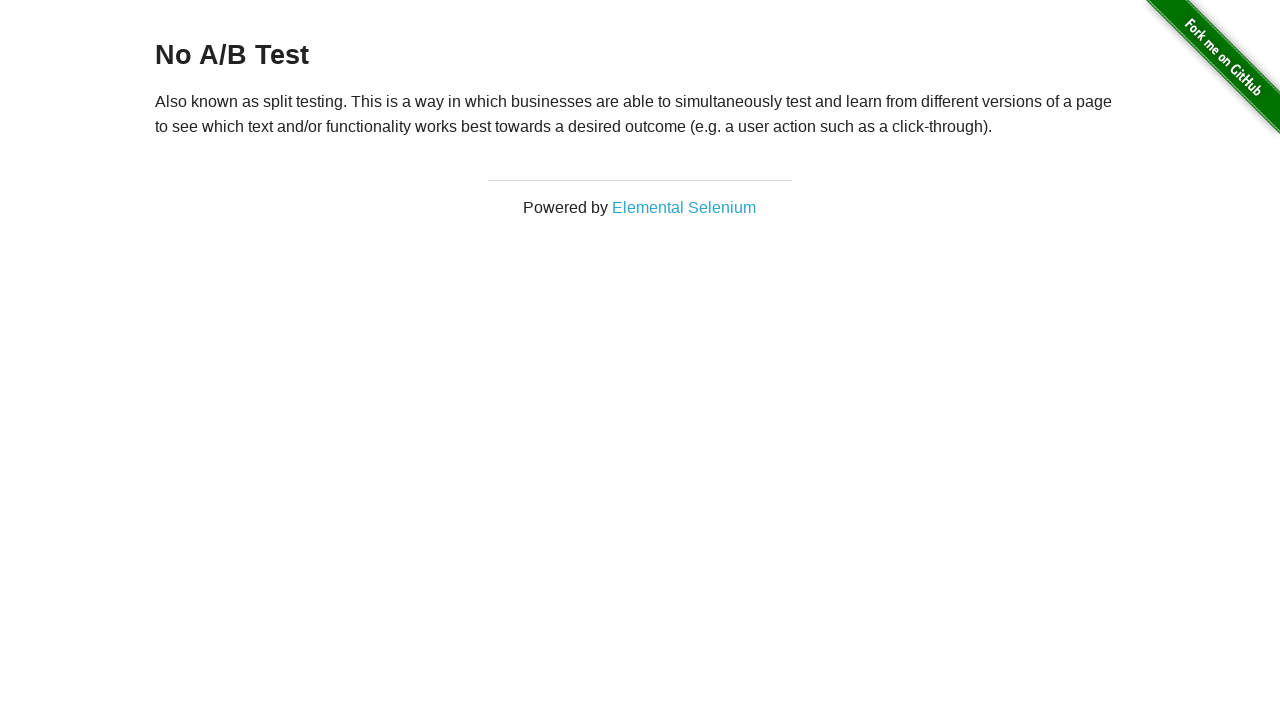

Verified heading shows 'No A/B Test' after opt-out
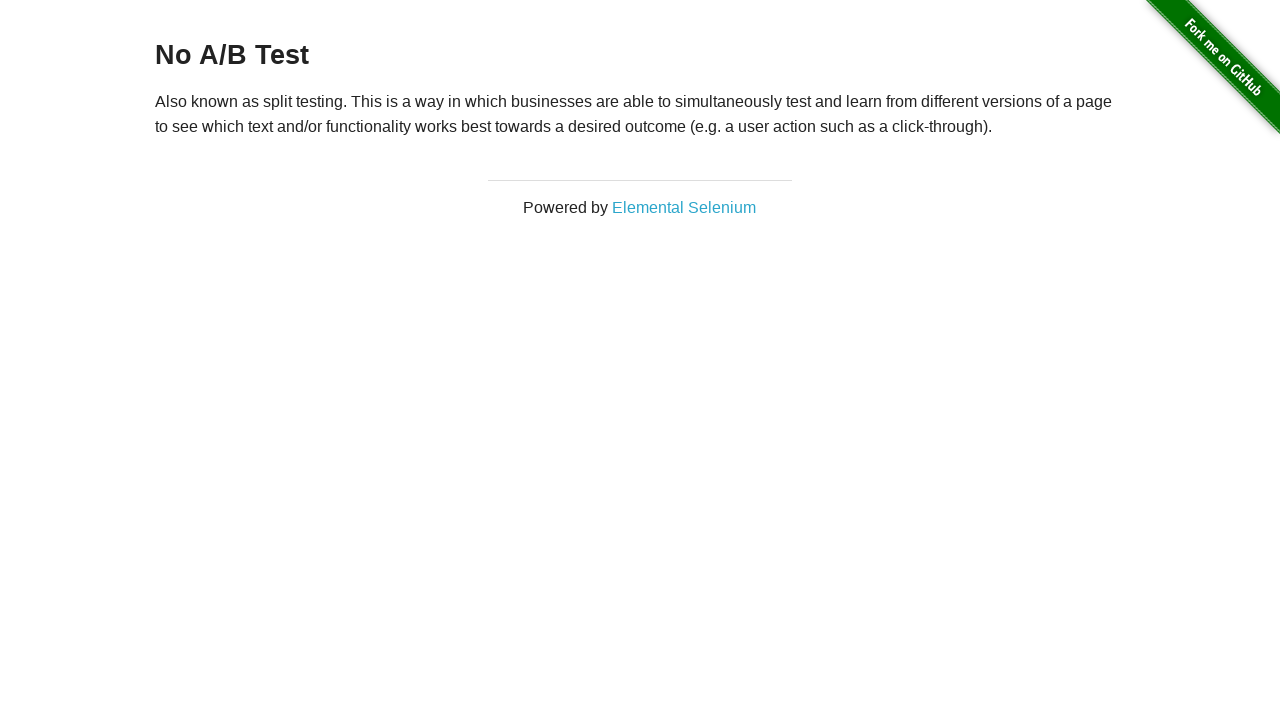

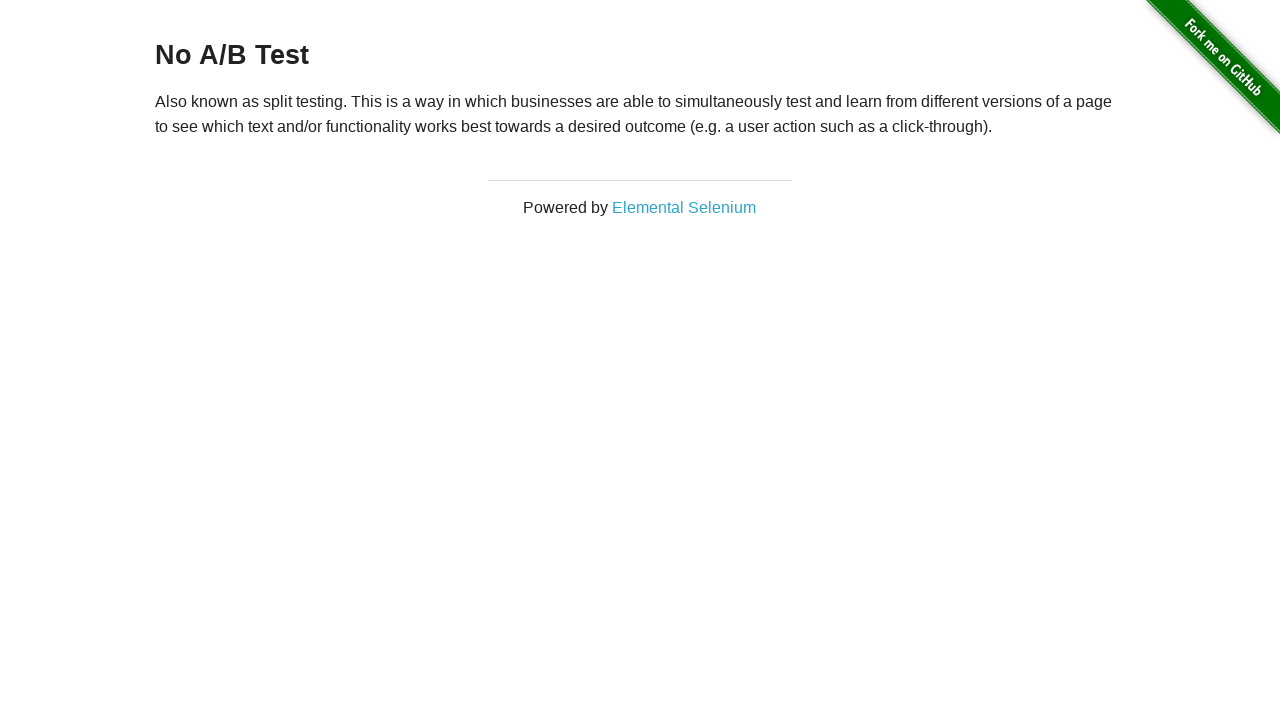